Tests CargoBot puzzle game simulating a beginner user who cautiously places only 1-2 random basic commands in F1 and tests the result.

Starting URL: https://i4ds.github.io/CargoBot/

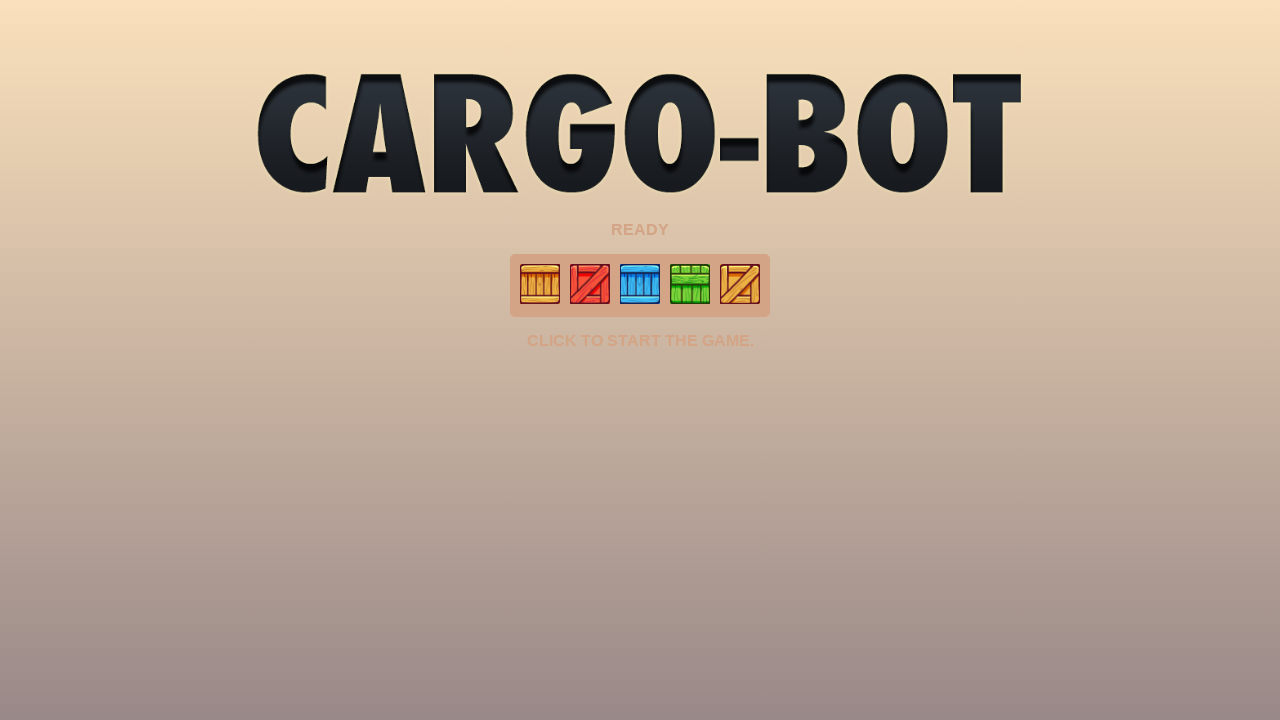

Clicked to start the CargoBot game at (640, 341) on #click2start
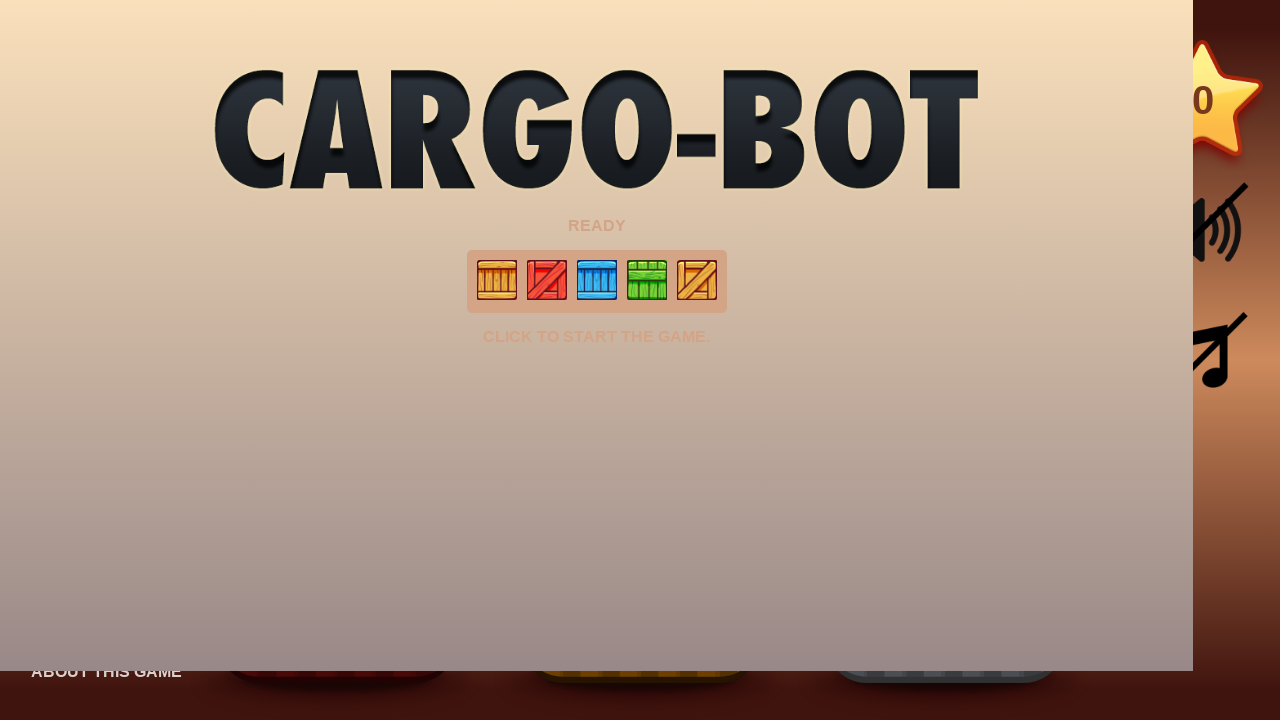

Waited 300ms for game to initialize
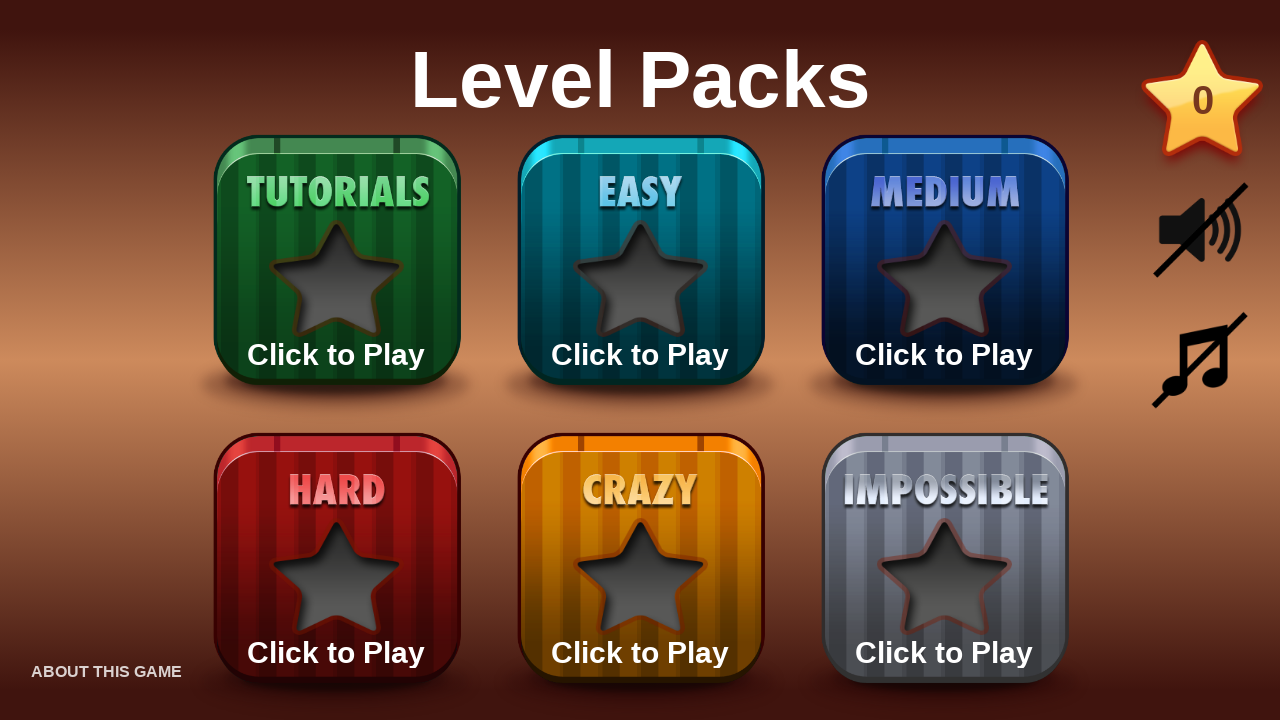

Selected Easy puzzle pack at (640, 355) on #pack_easy p
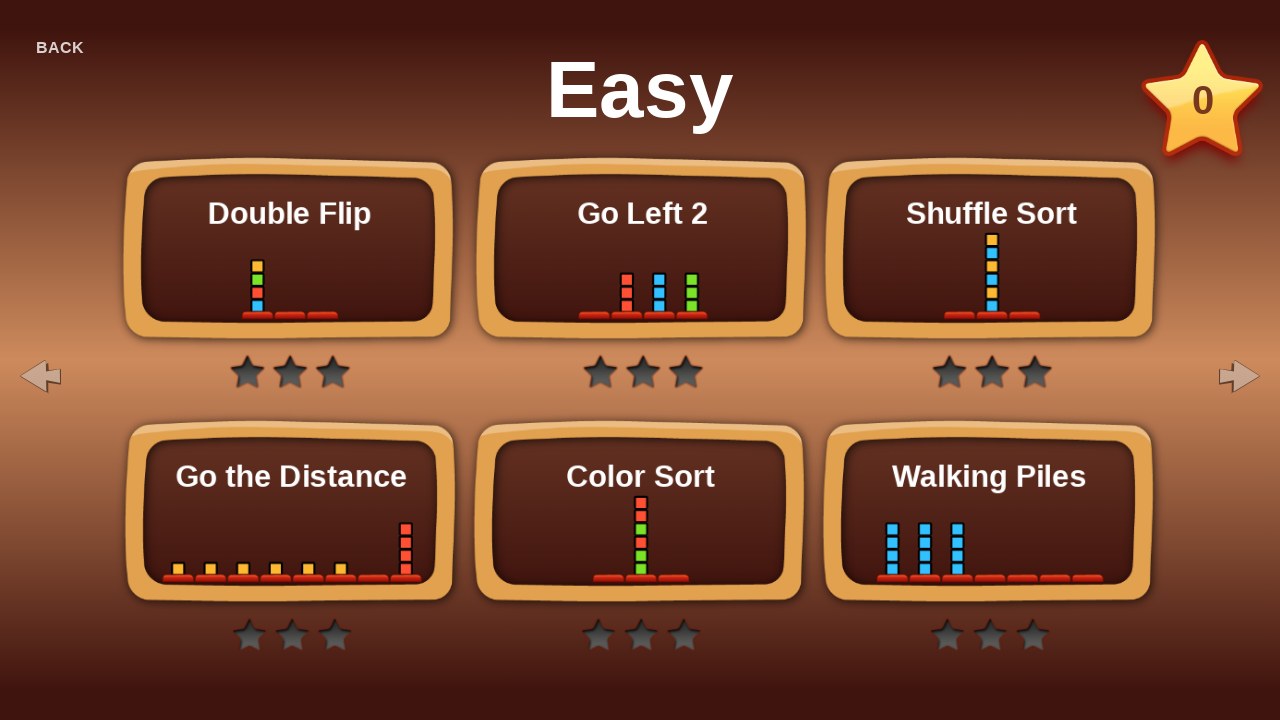

Waited 300ms for Easy pack to load
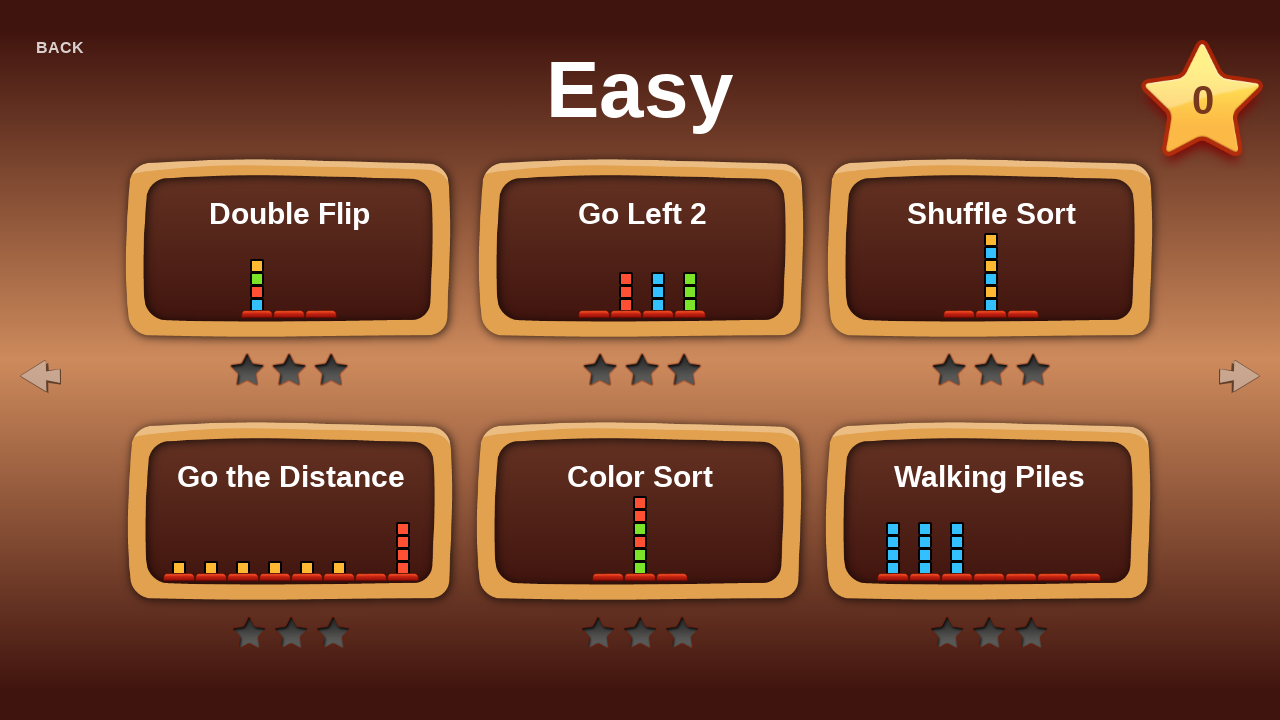

Selected Level 0 at (289, 245) on #level_0
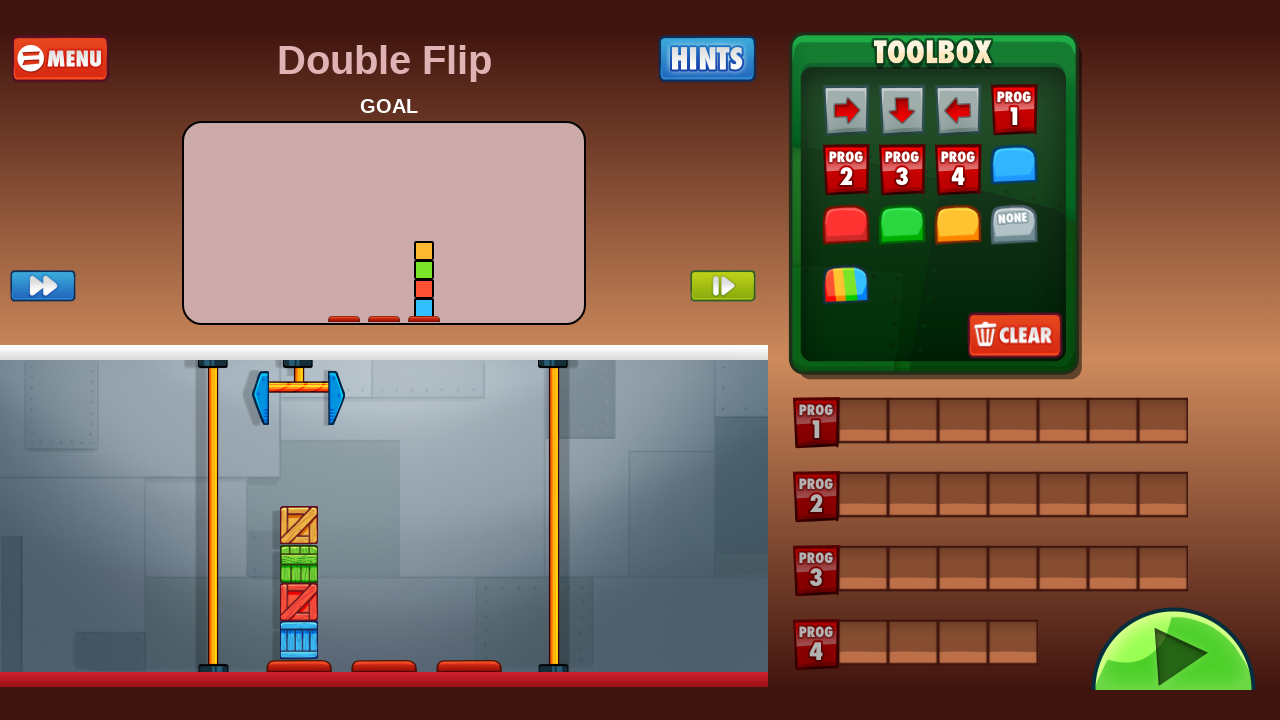

Waited 2500ms for level to load
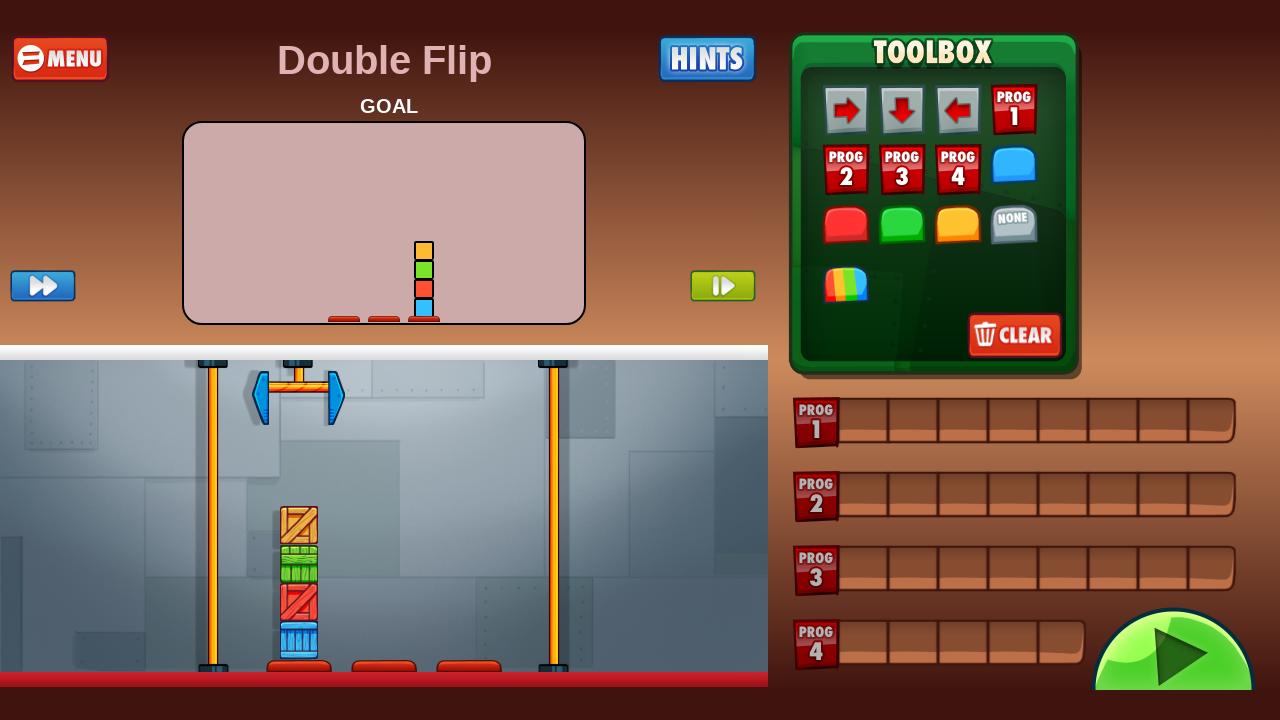

Clicked Clear button to reset F1 slots at (1015, 336) on #btn_clear
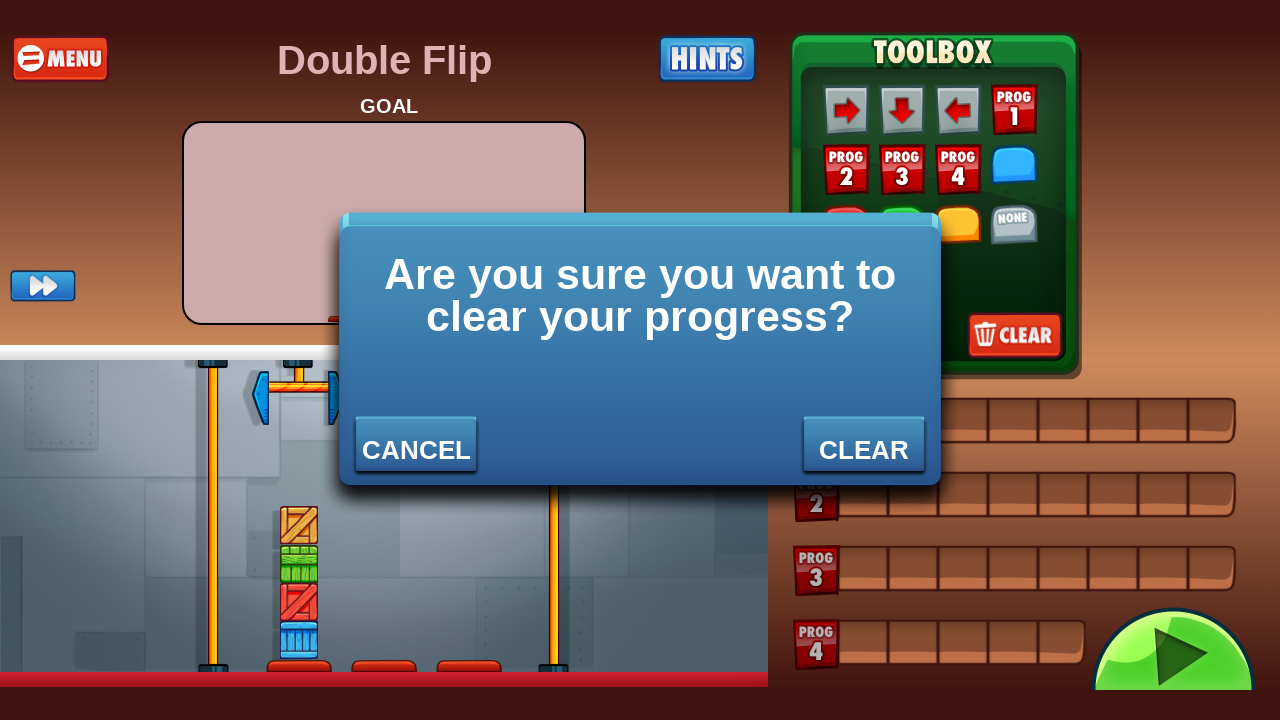

Confirmed clear action in modal dialog at (864, 450) on p#custom_modal_btn_clear_text:text('CLEAR')
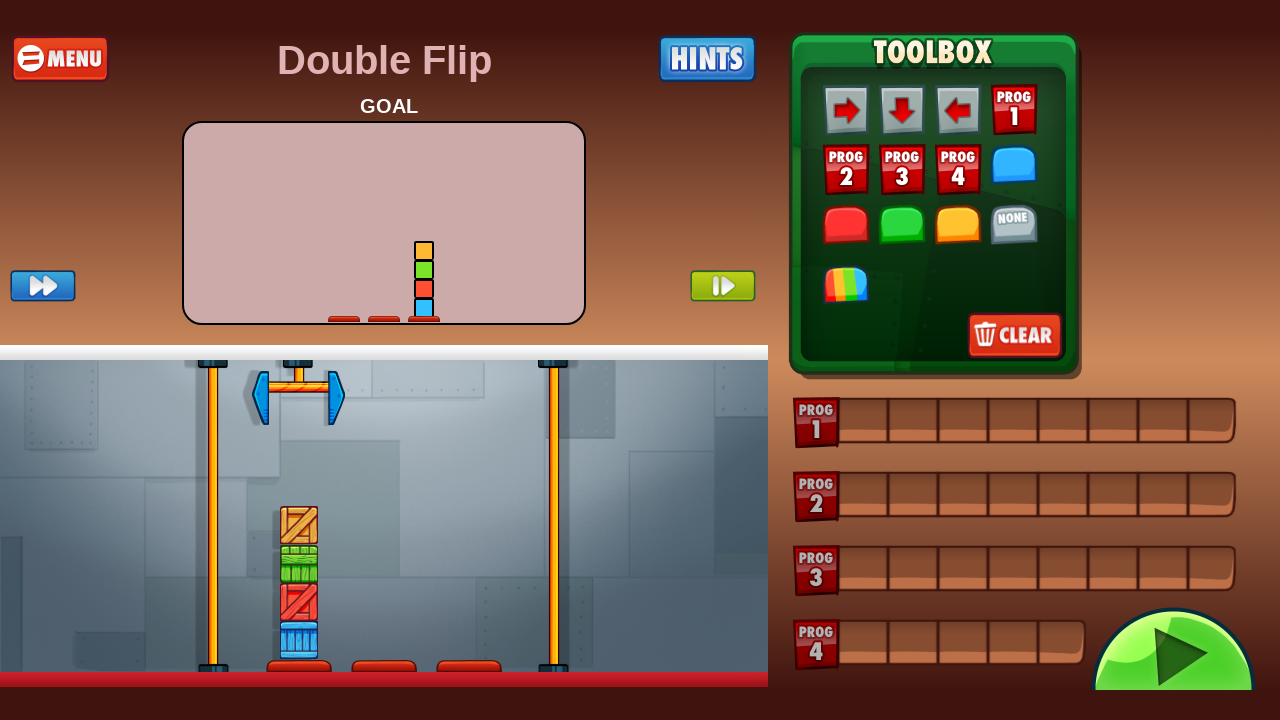

Waited 300ms after clearing
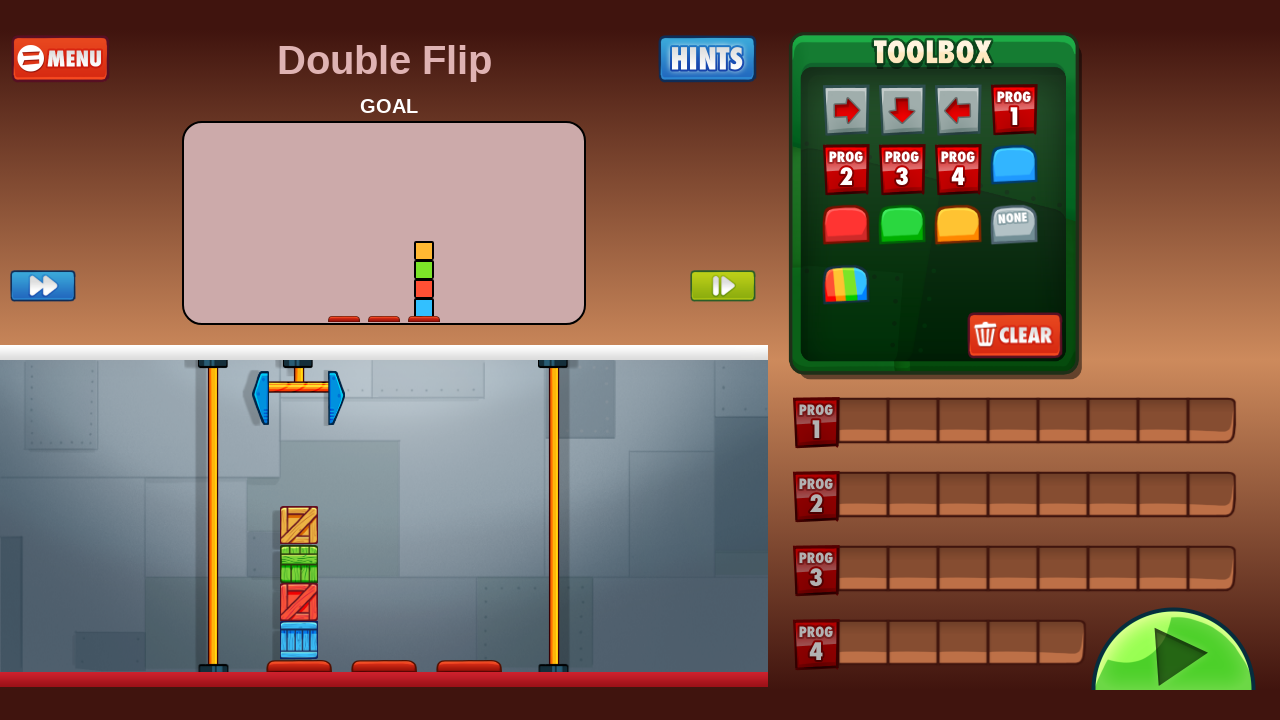

Dragged Grab command tool to F1 slot 0 as a cautious beginner's first move at (863, 423)
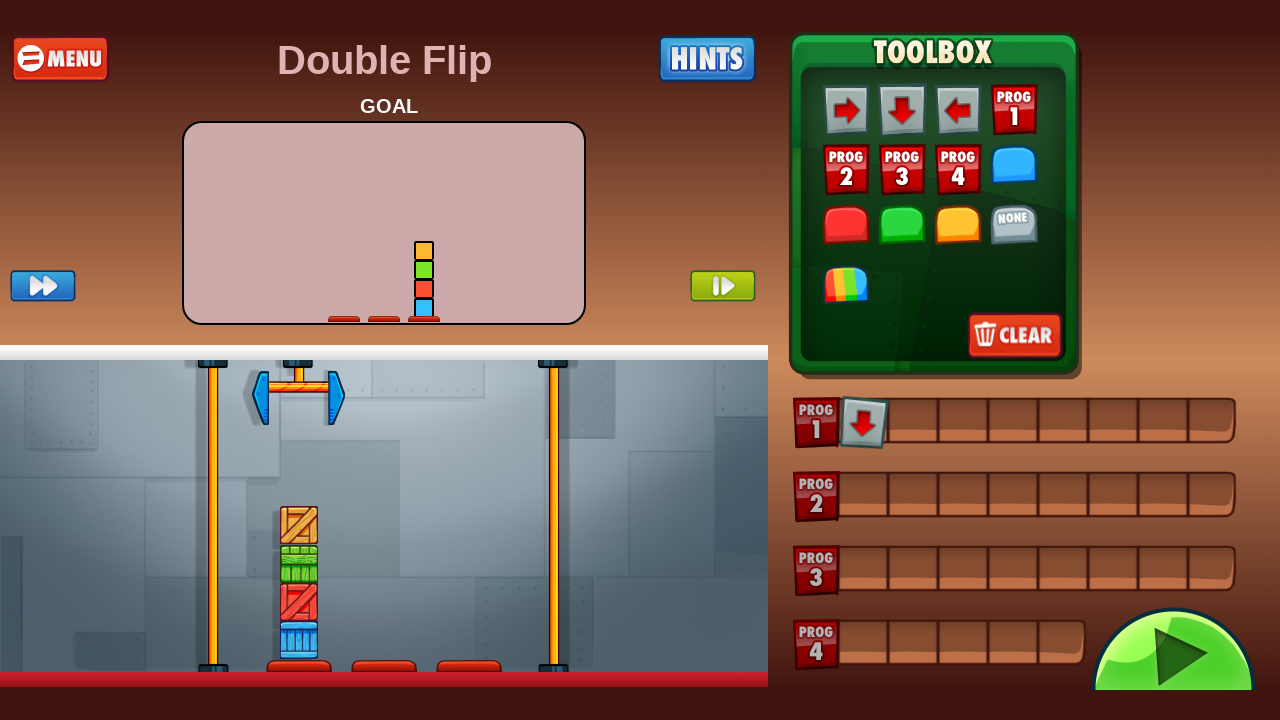

Waited 1000ms for command placement to complete
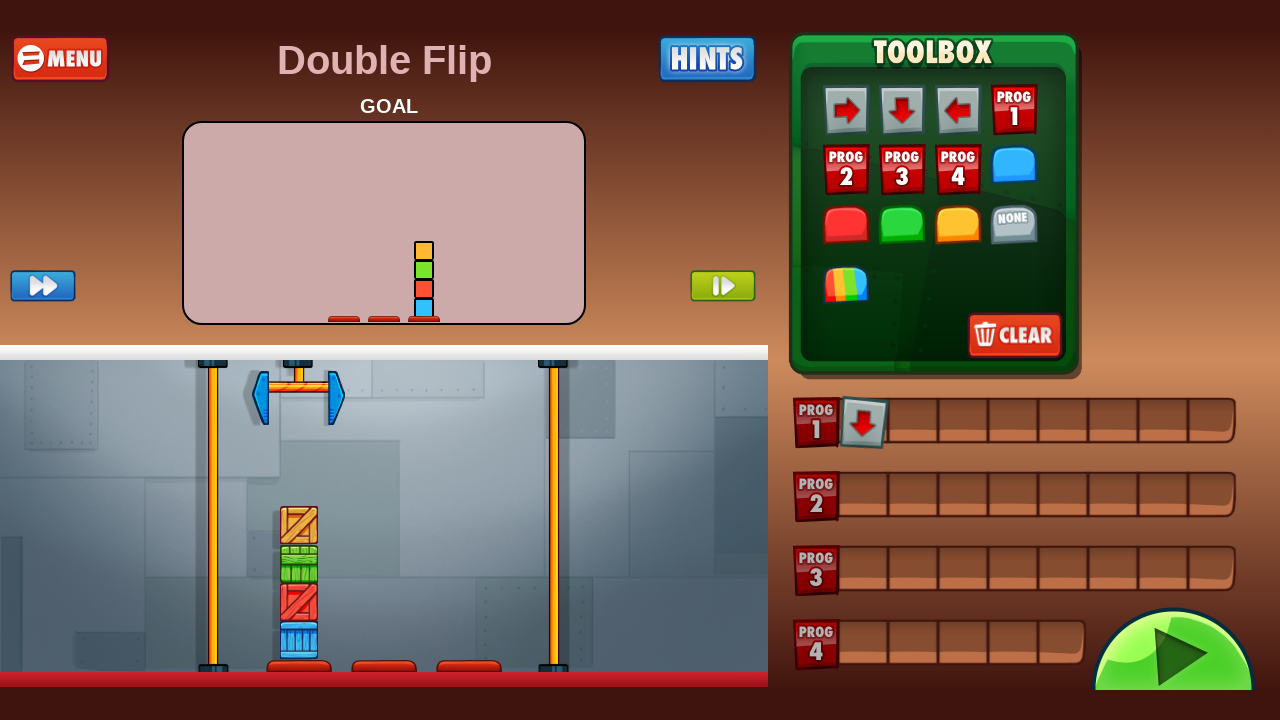

Clicked Play button to execute the single basic command in F1 at (1173, 648) on #play
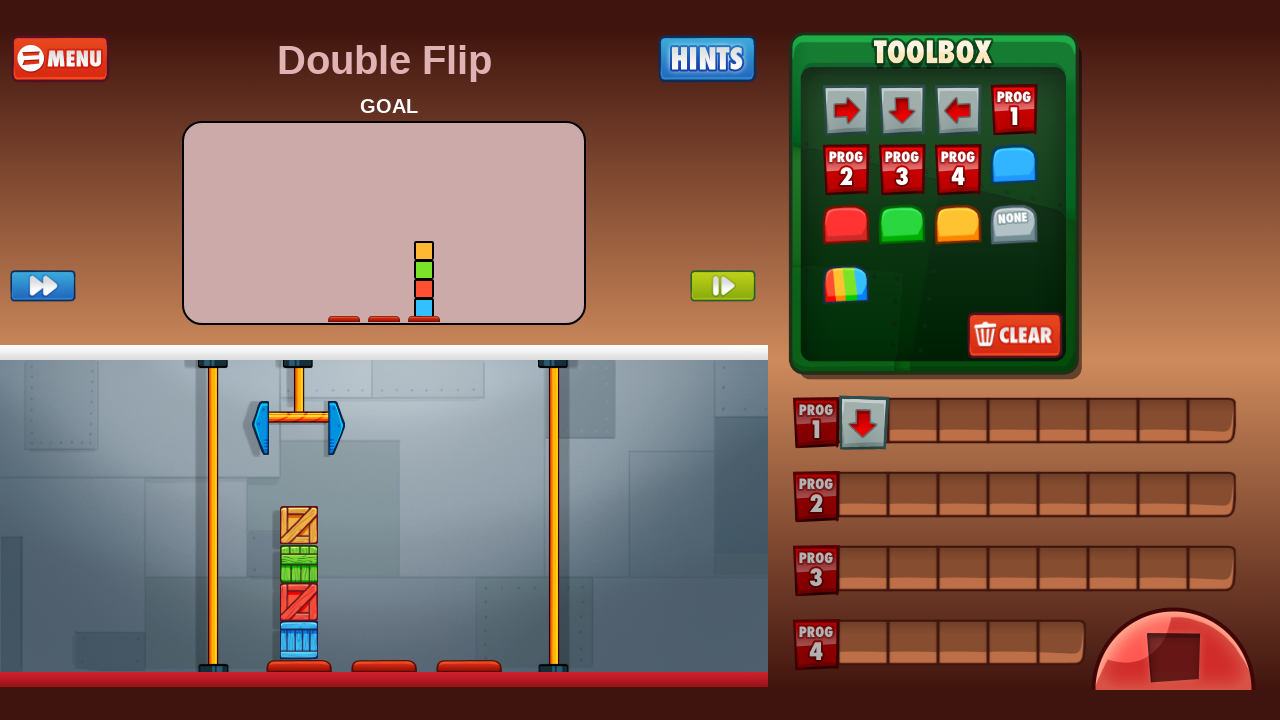

Waited 7000ms to observe the result of the beginner's cautious single command execution
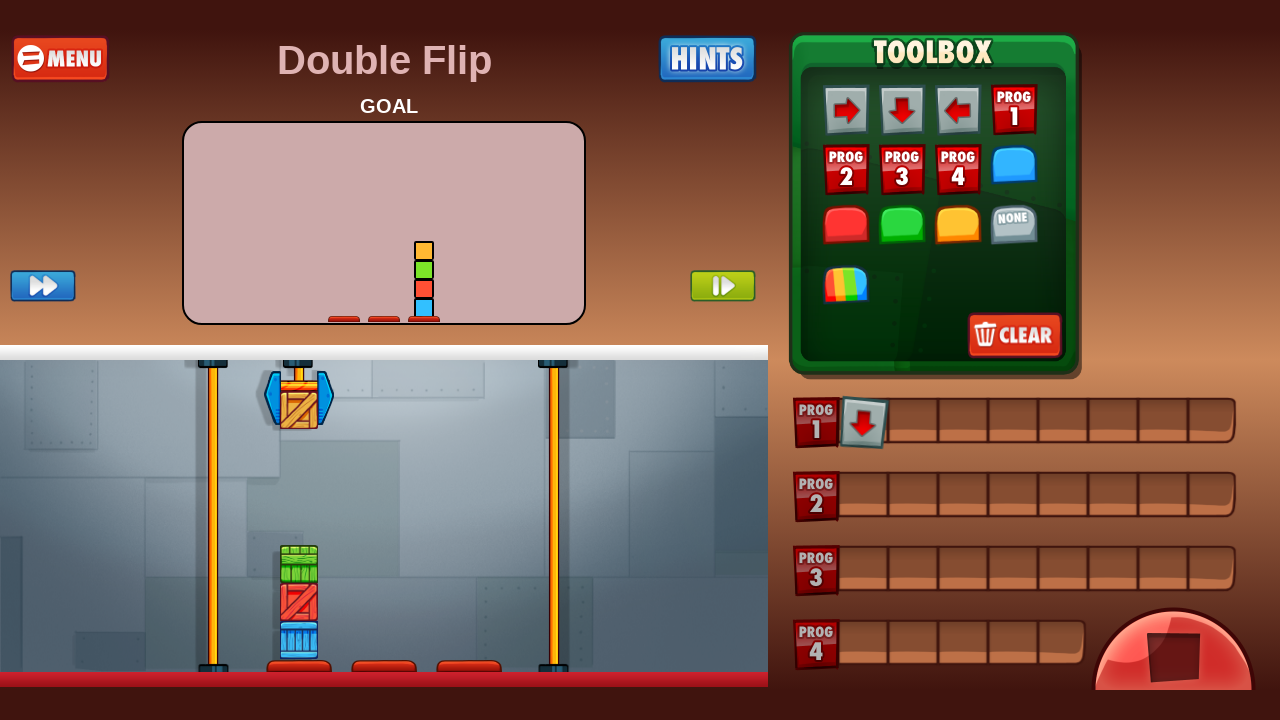

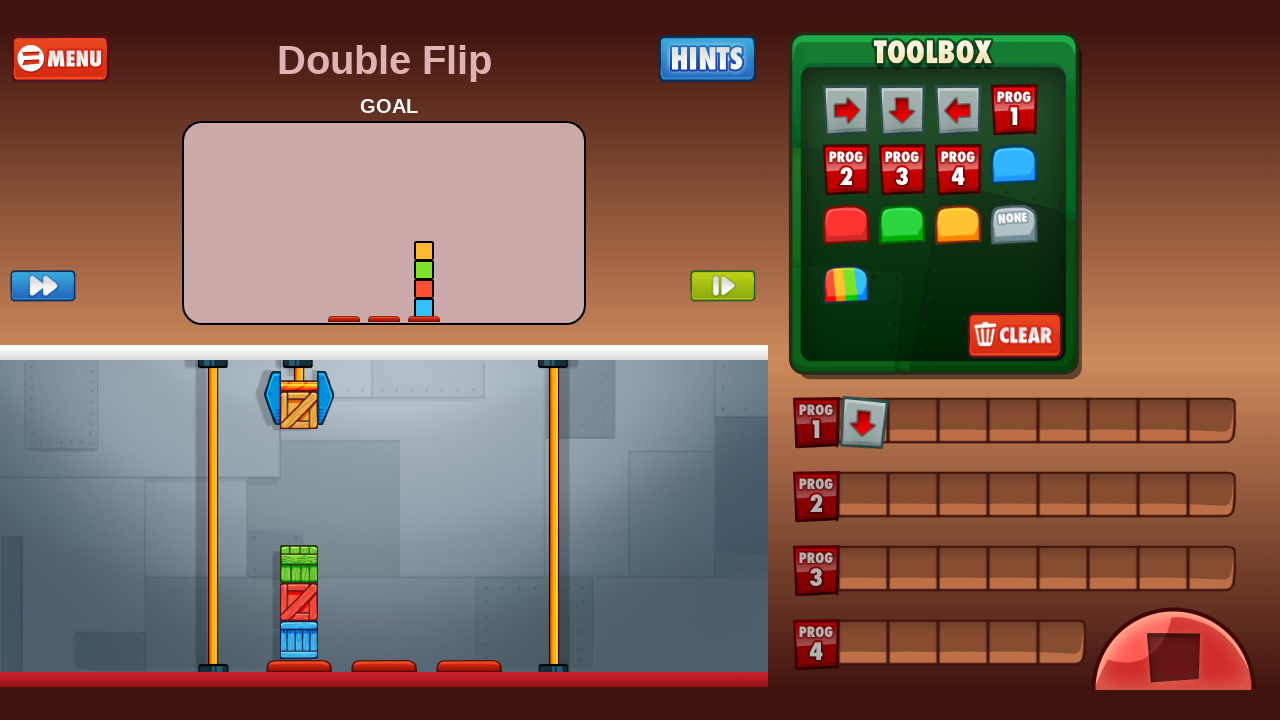